Tests the AngularJS homepage todo list functionality by adding a new todo item, verifying the todo count increased to 3, checking the new item's text, and marking it as complete.

Starting URL: https://angularjs.org

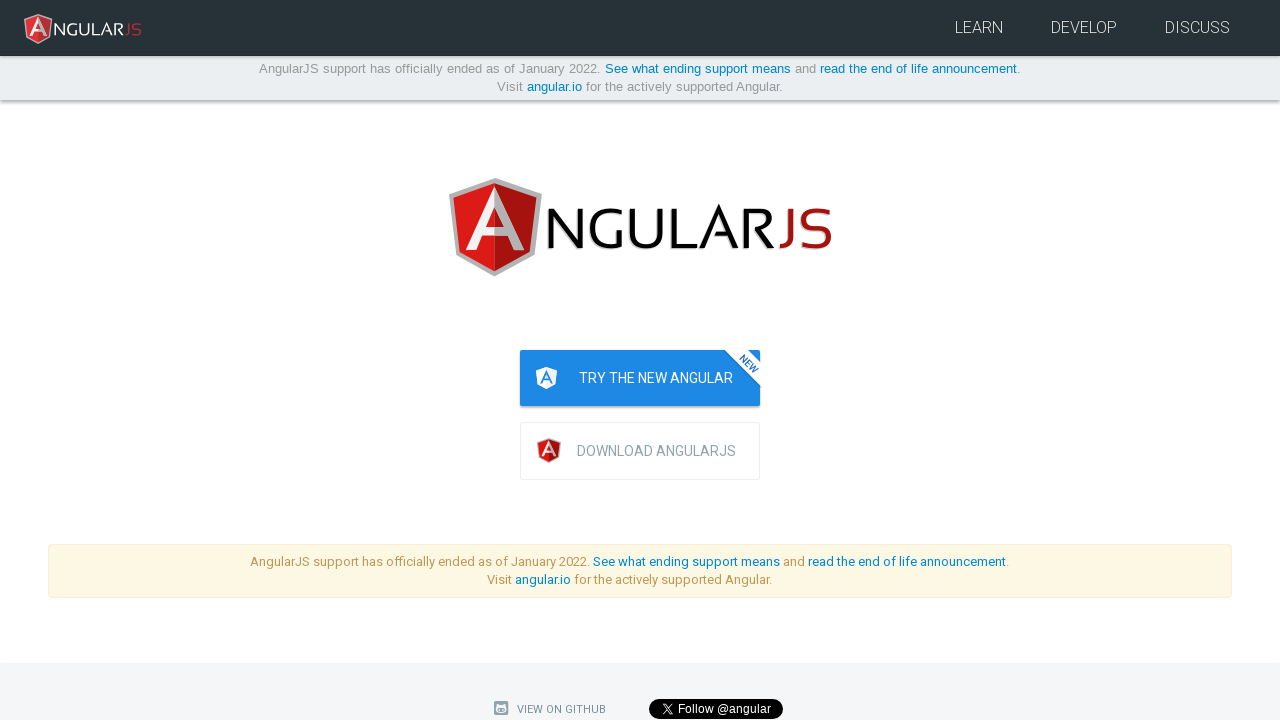

Filled todo text input field with 'first test' on [ng-model="todoList.todoText"]
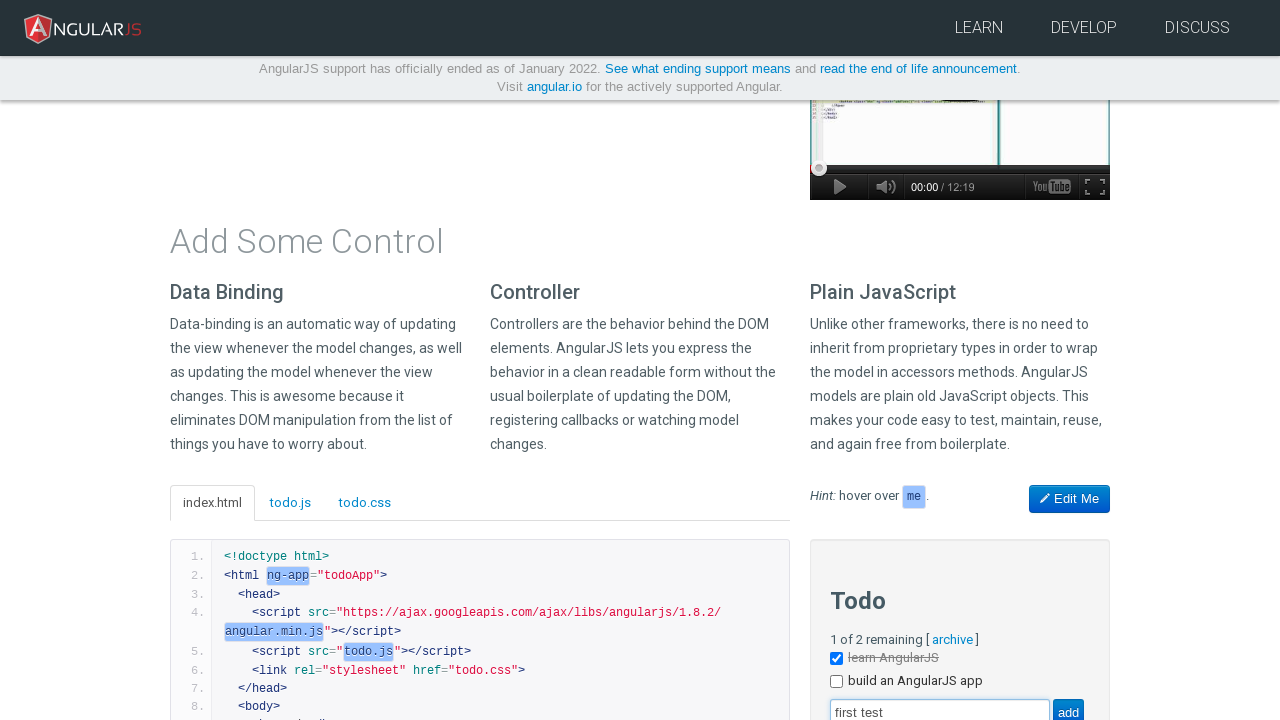

Clicked add button to create new todo at (1068, 706) on [value="add"]
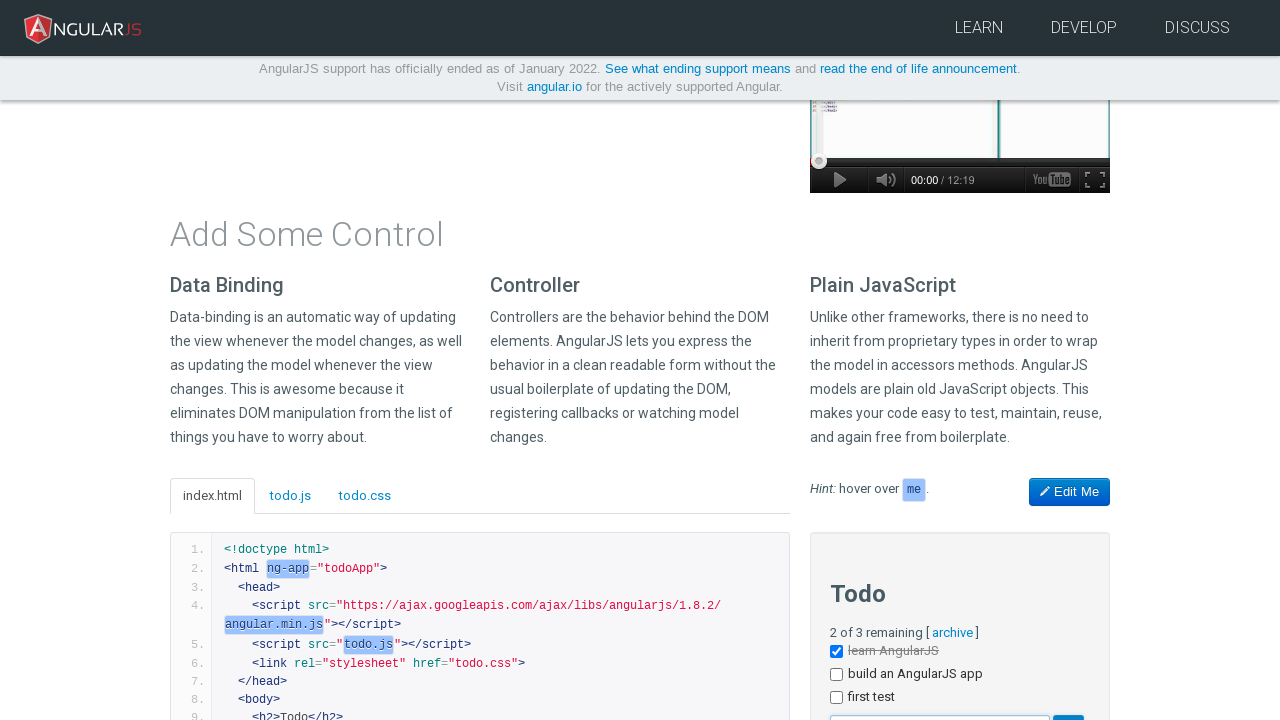

Todo list items loaded
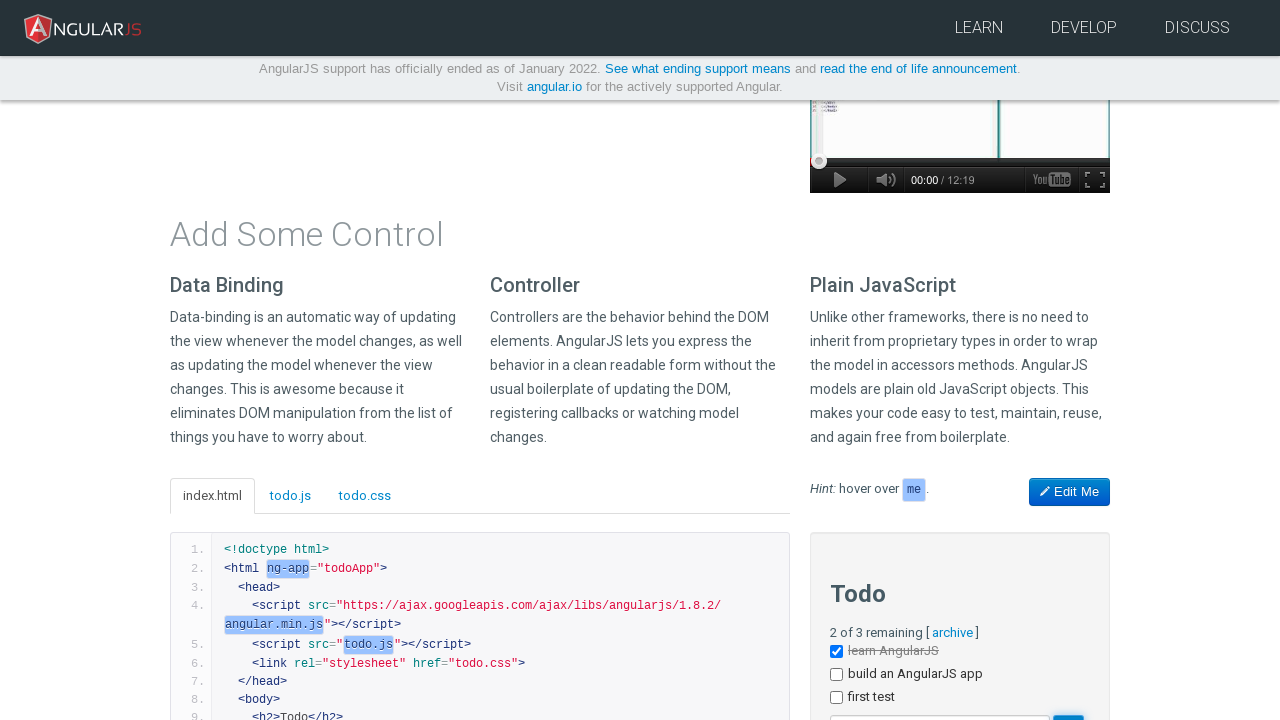

Clicked checkbox on third todo item to mark as complete at (836, 698) on [ng-repeat="todo in todoList.todos"] >> nth=2 >> input
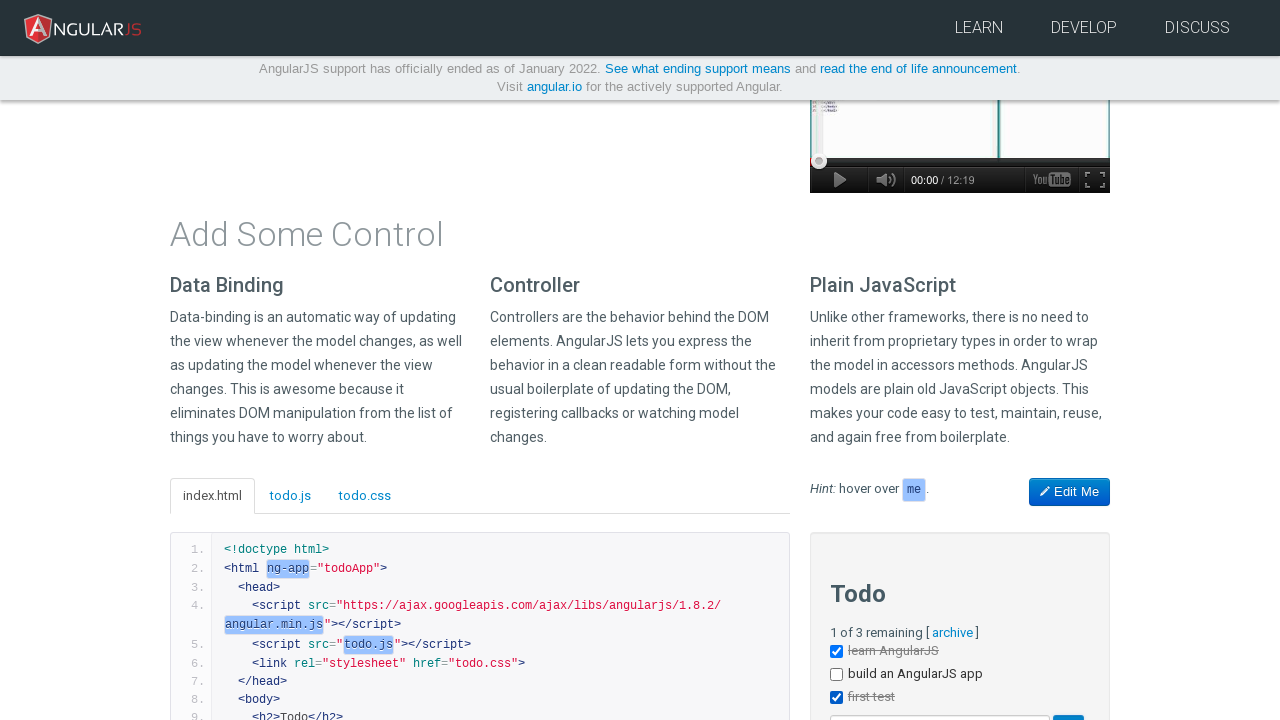

Completed todo item marked with done-true class
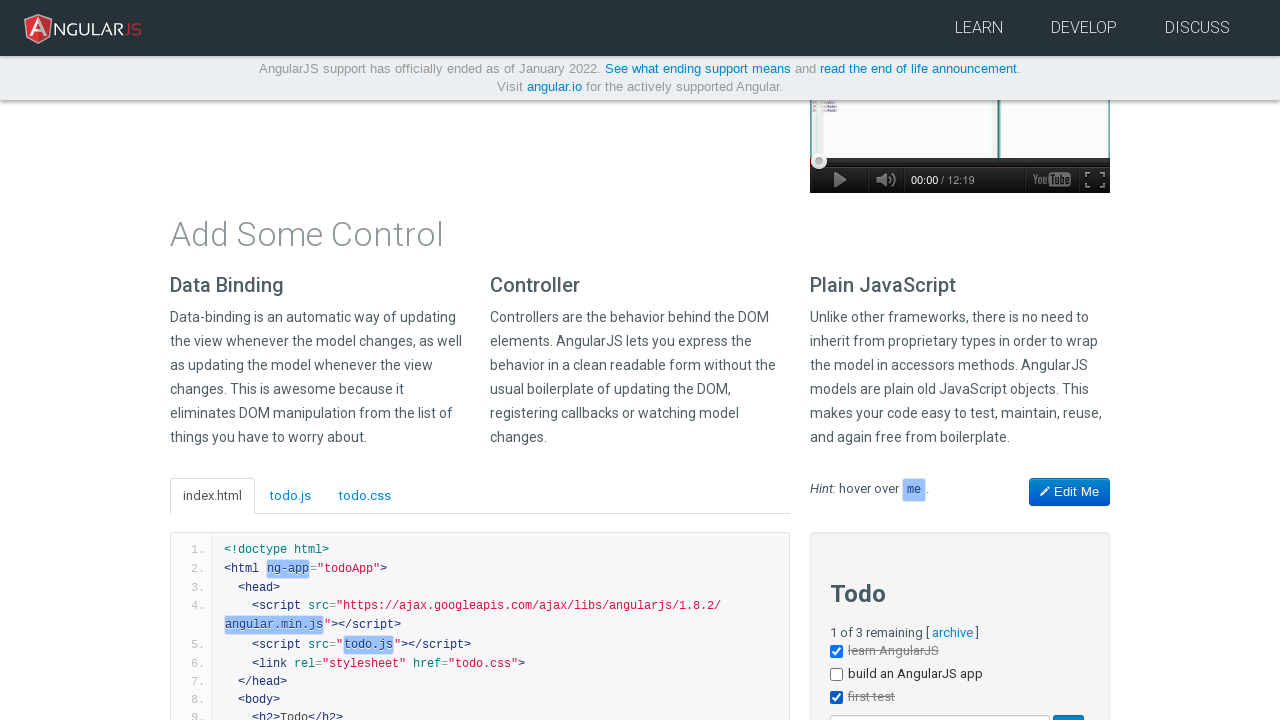

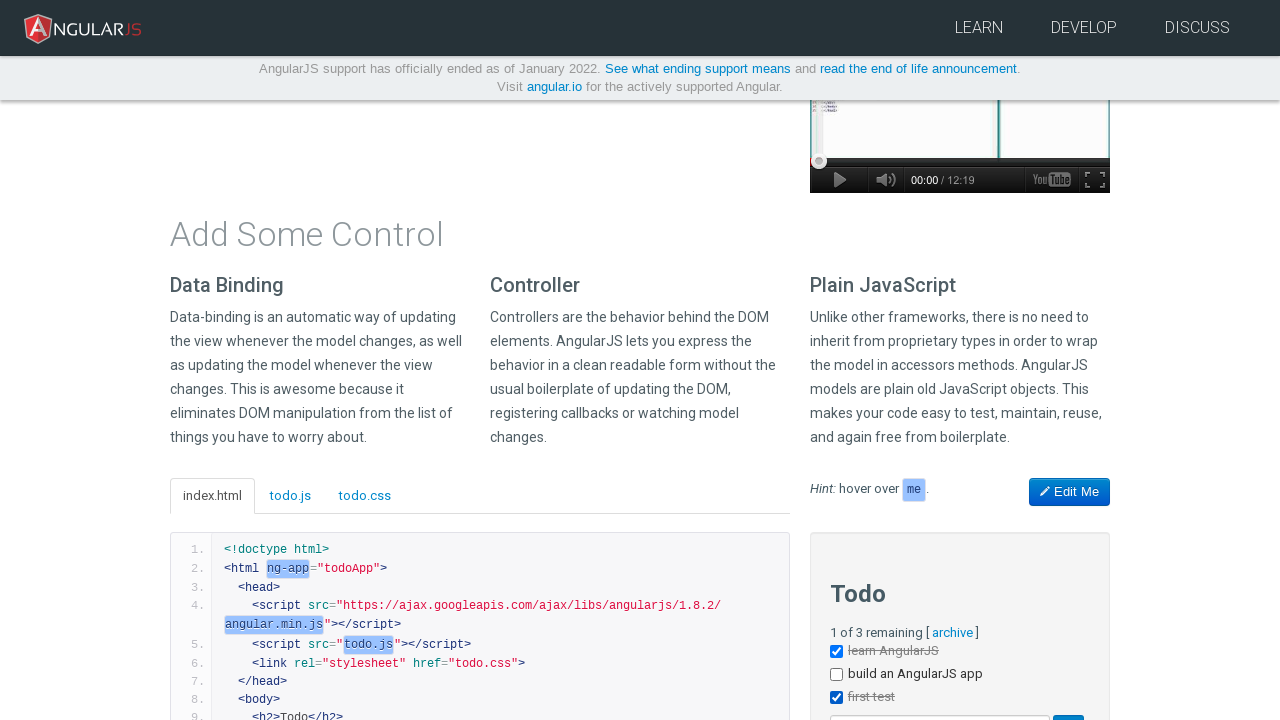